Tests frame handling by locating a frame using its URL and filling a text input field within that frame

Starting URL: https://ui.vision/demo/webtest/frames/

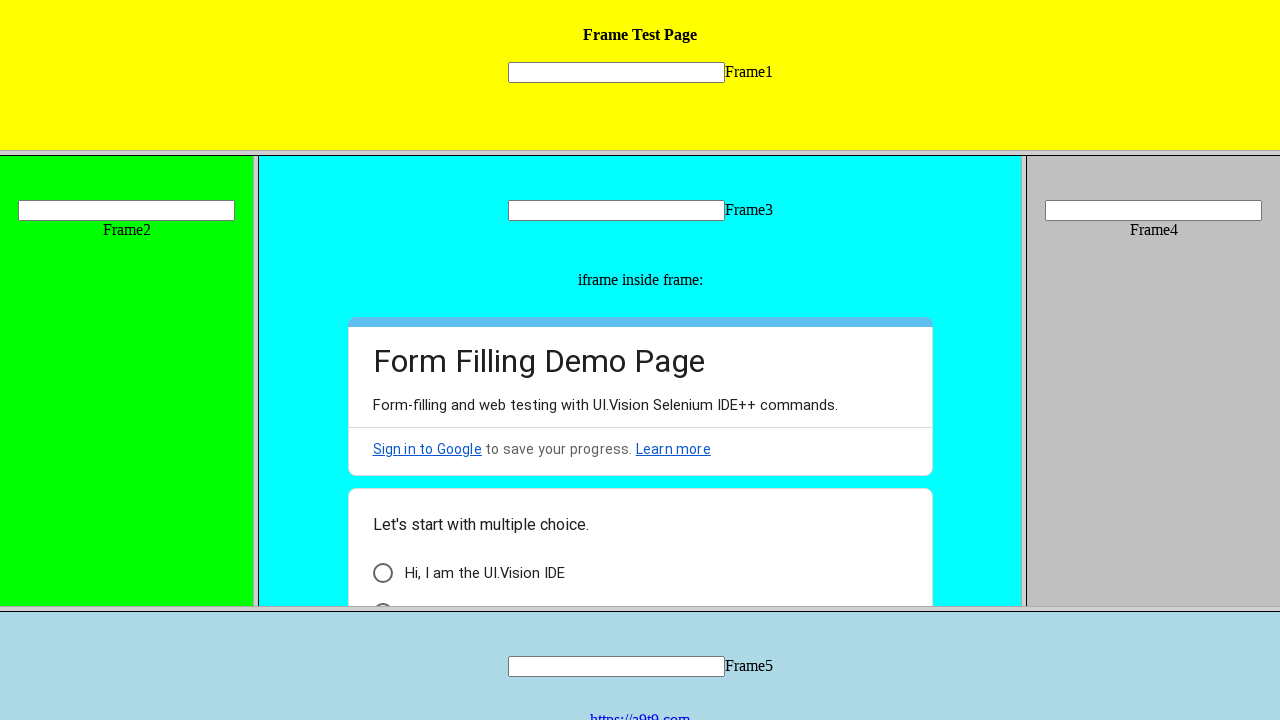

Located frame using URL 'https://ui.vision/demo/webtest/frames/frame_1.html'
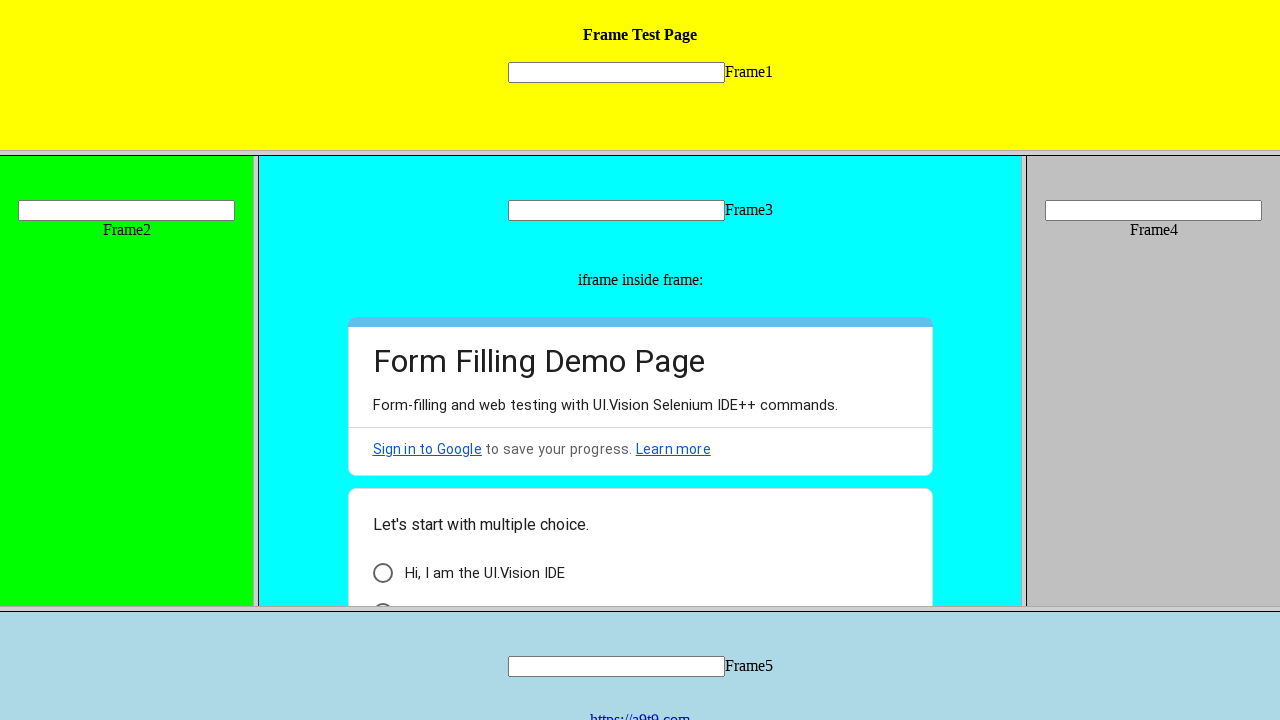

Filled text input field 'mytext1' within frame with 'Playwright' on input[name="mytext1"]
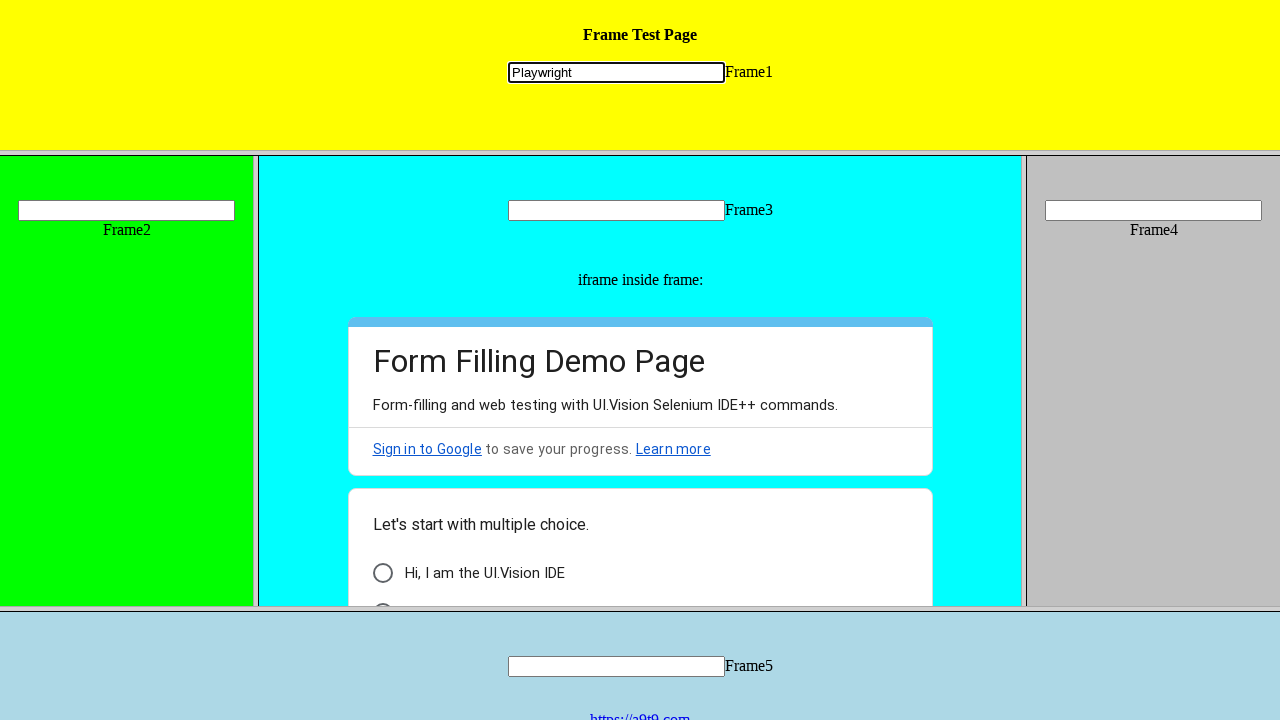

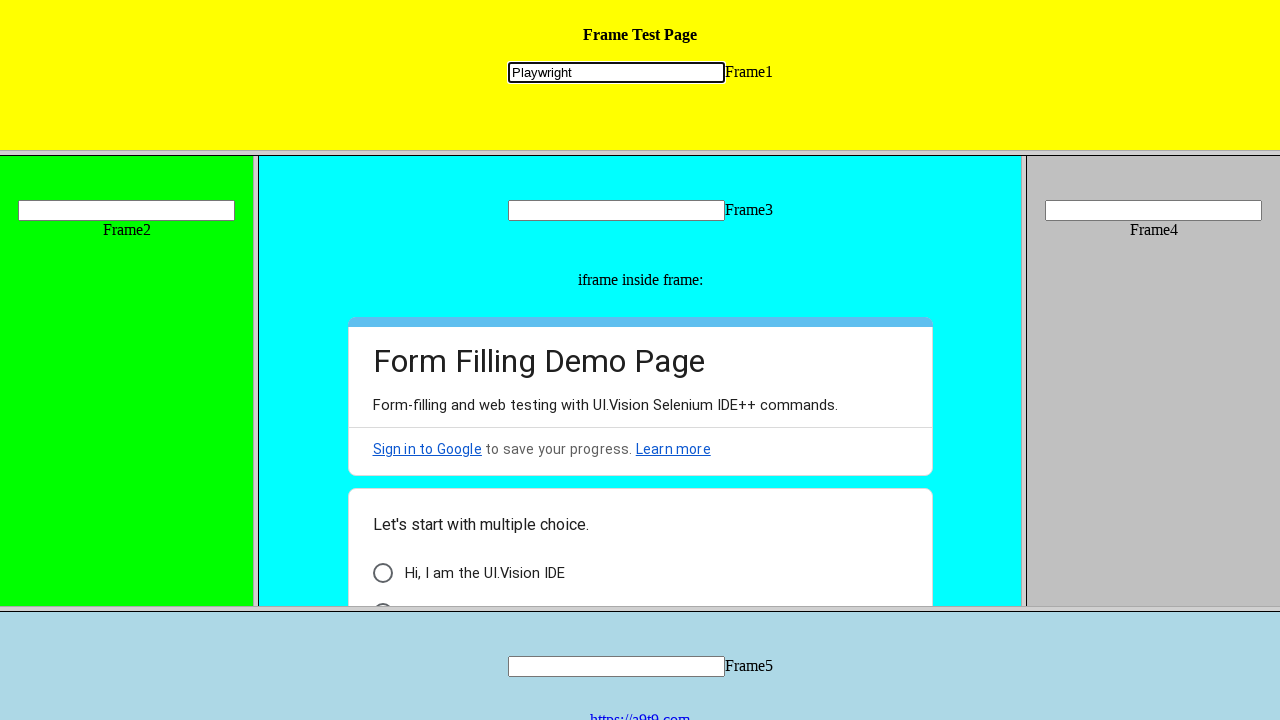